Tests that the Form page contains an input box and a submit button.

Starting URL: http://uitest.duodecadits.com/

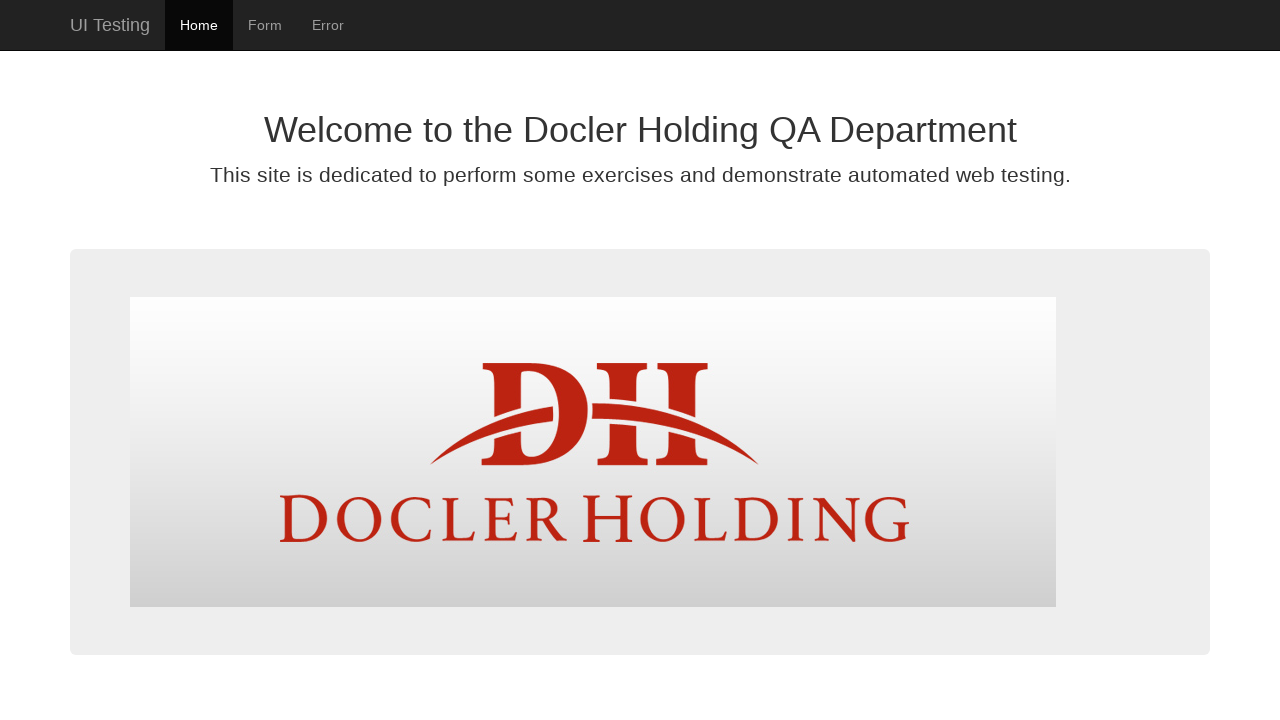

Clicked on form navigation link at (265, 25) on #form
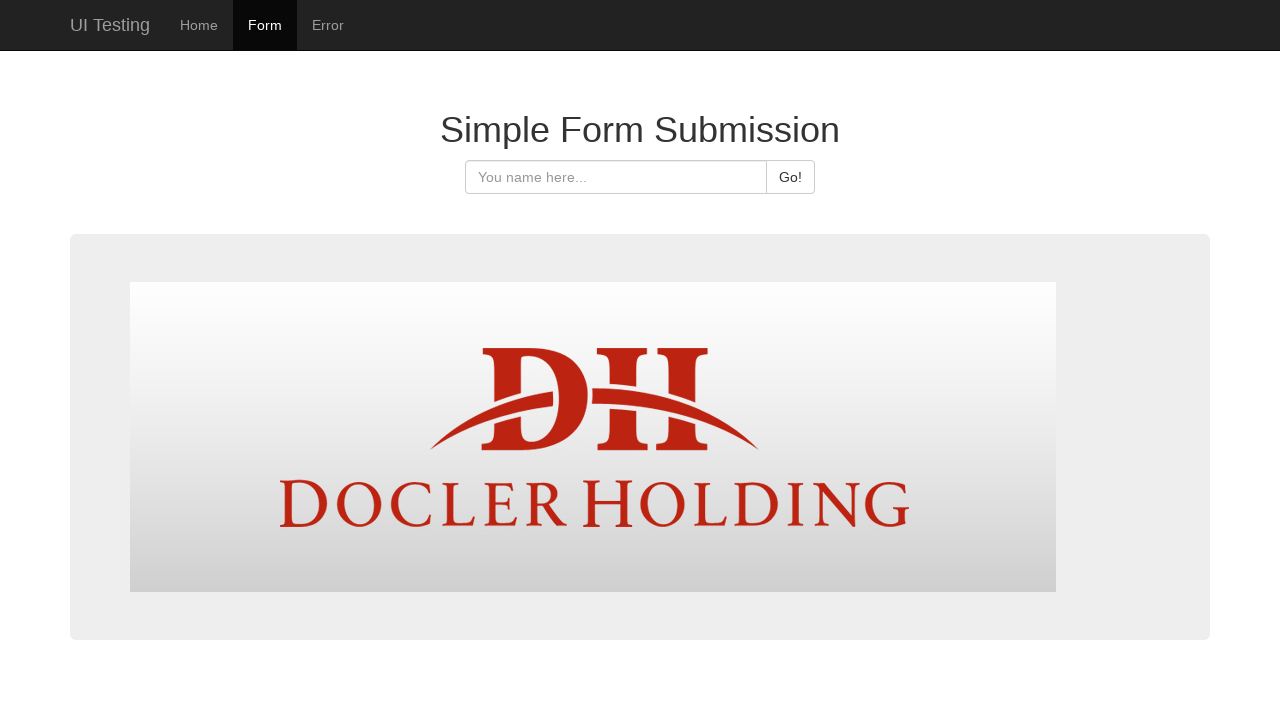

Located input box element
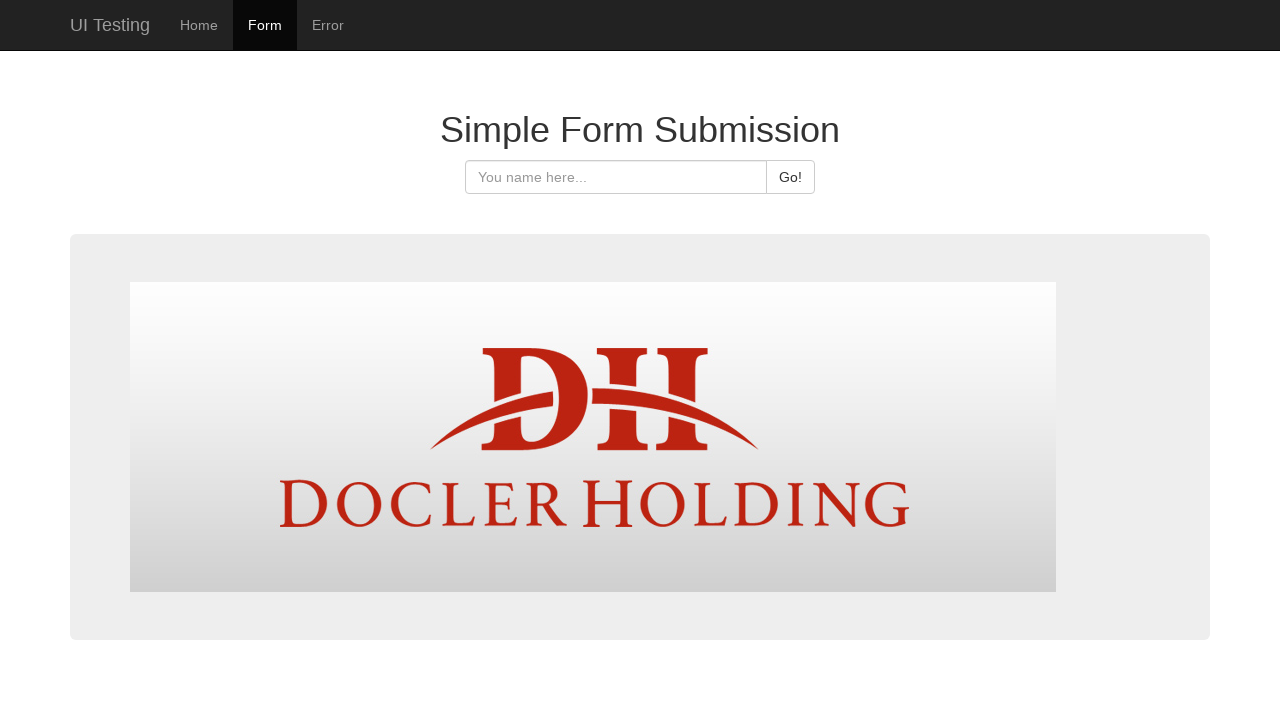

Verified input box is visible
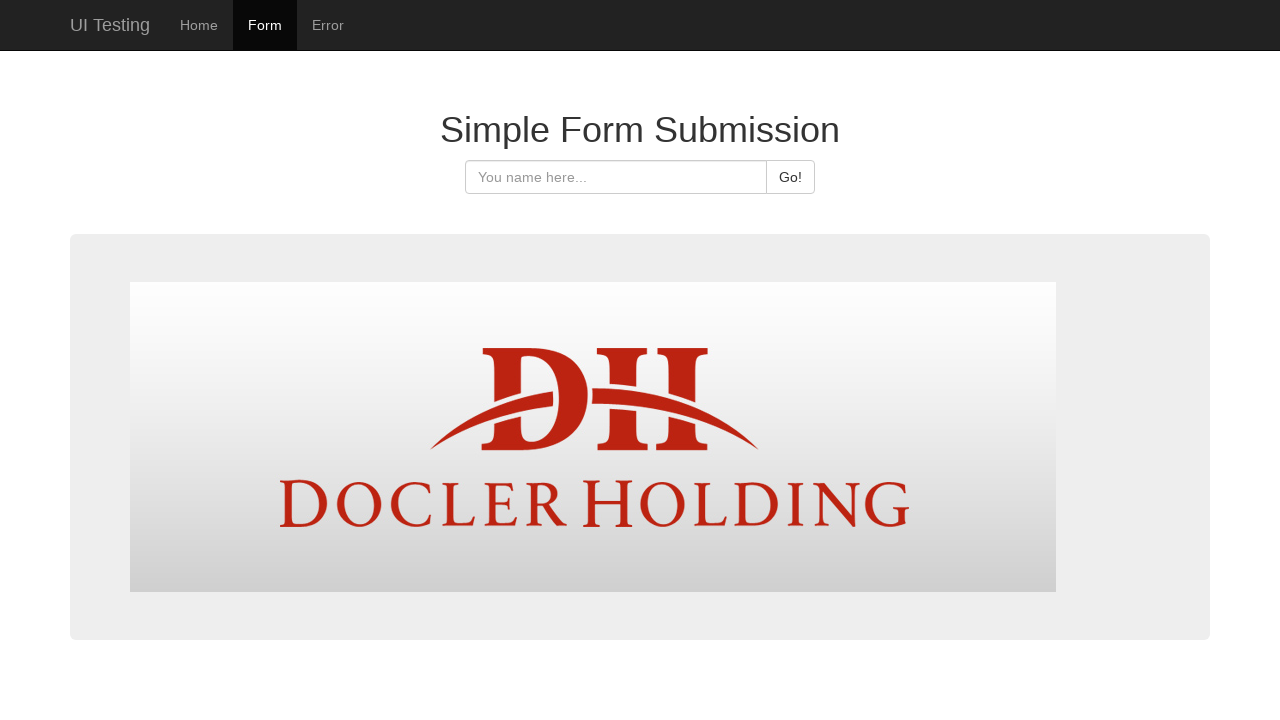

Located submit button element
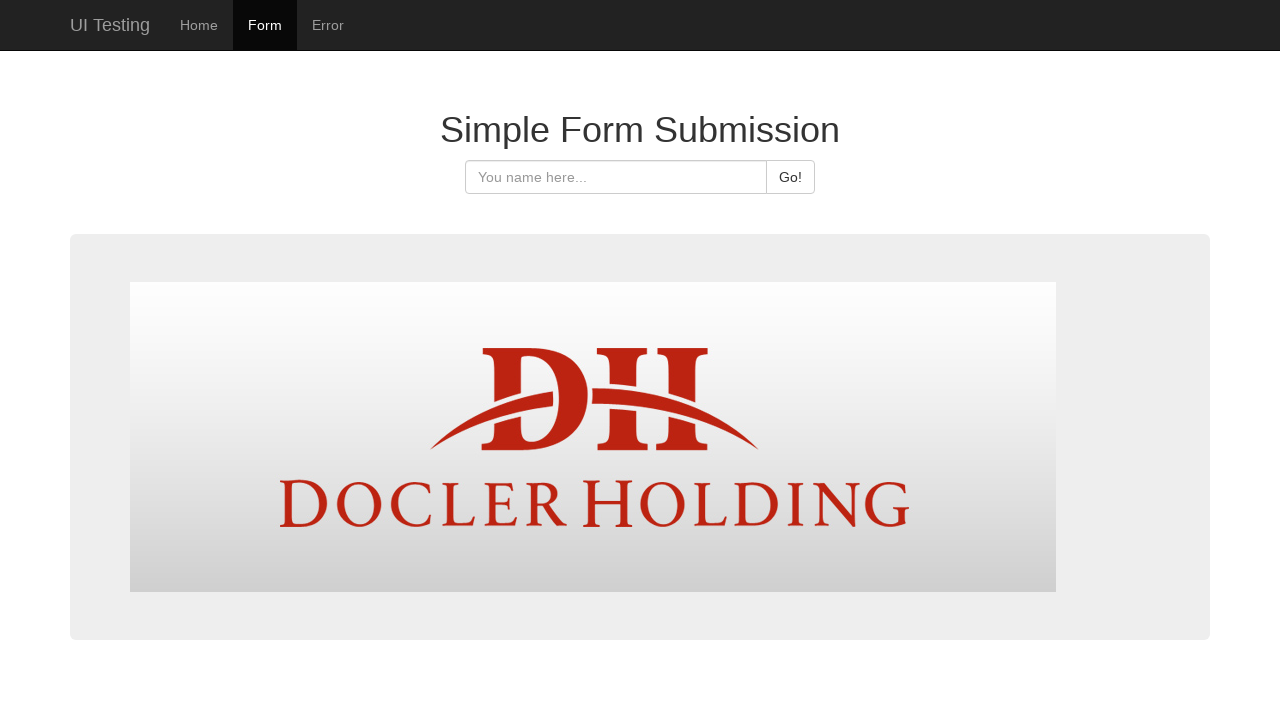

Verified submit button is visible
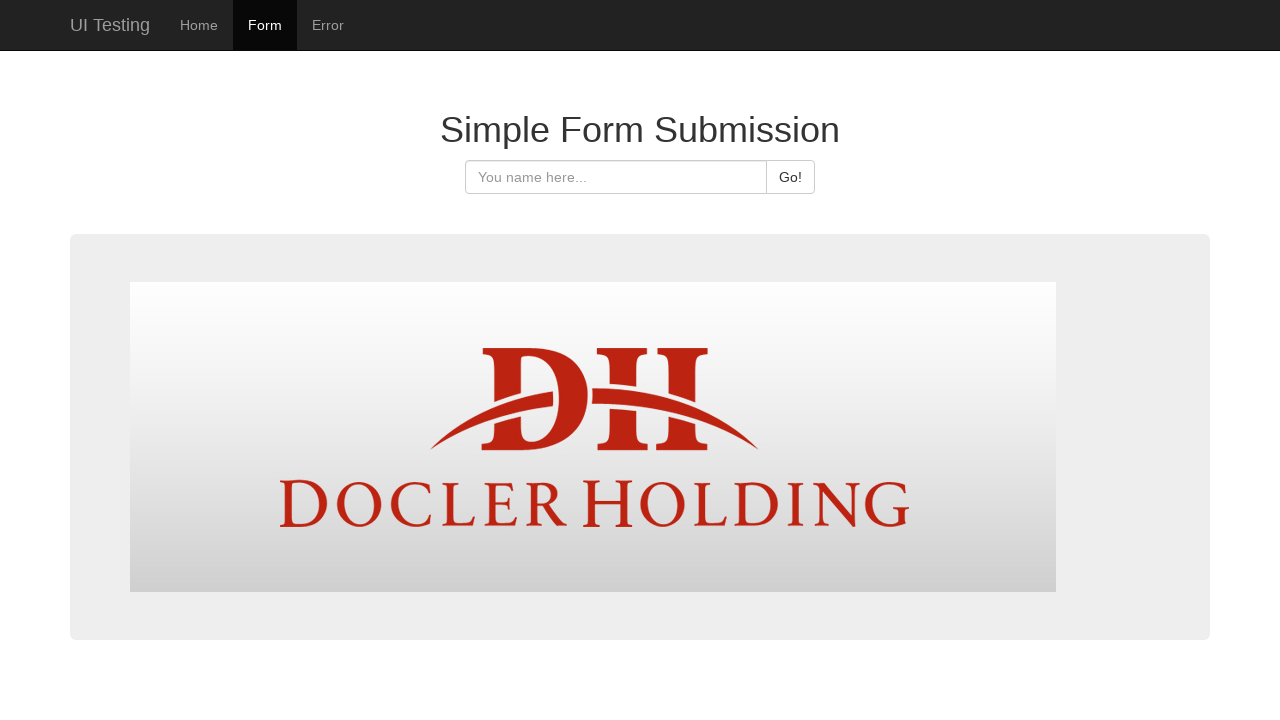

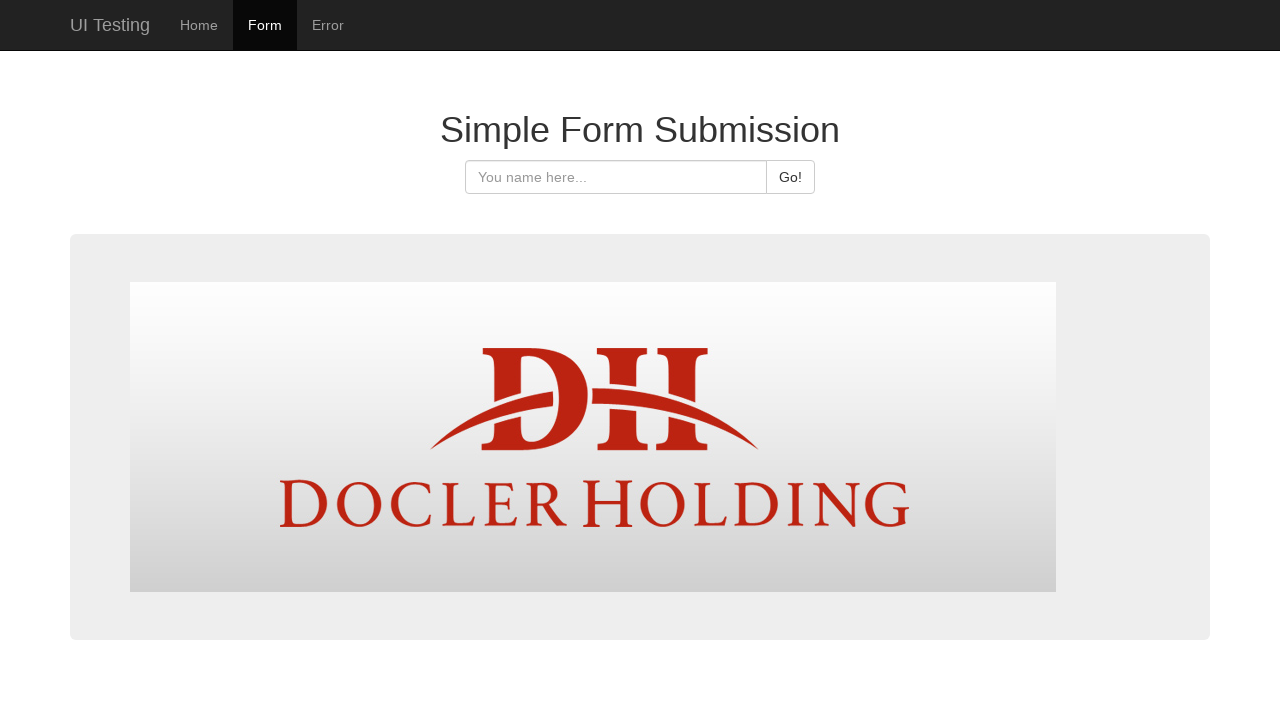